Tests the contact form submission by filling in name, email, phone, and message fields, then clicking the submit button and verifying the success message appears.

Starting URL: https://preeticapital.com/contact-182/

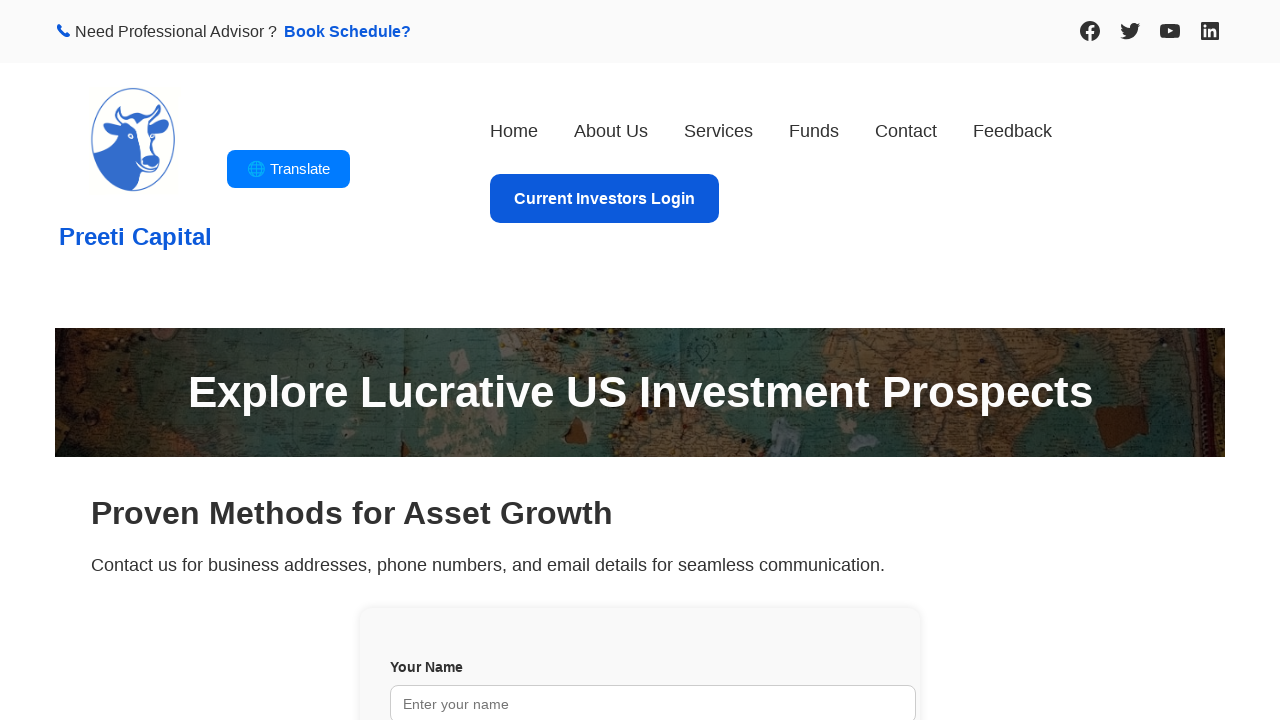

Filled name field with 'Sarah Martinez' on input[name='your-name']
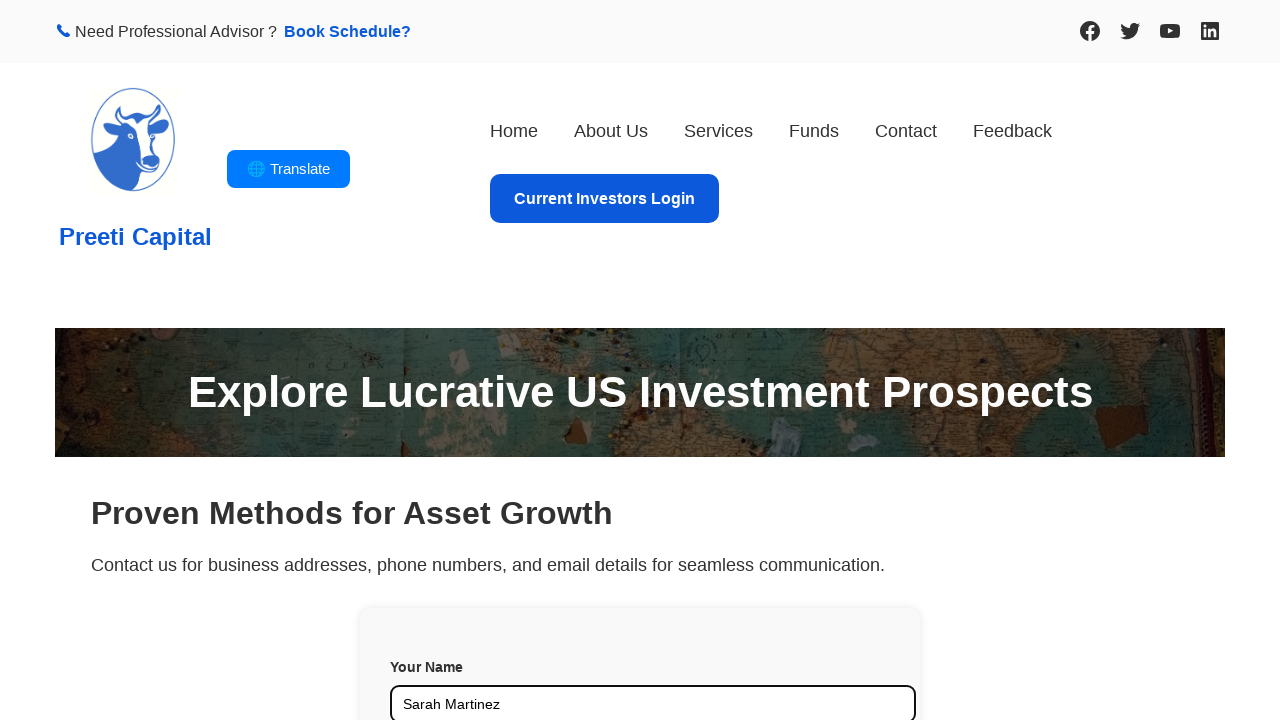

Filled email field with 'sarah.martinez@example.com' on input[name='your-email']
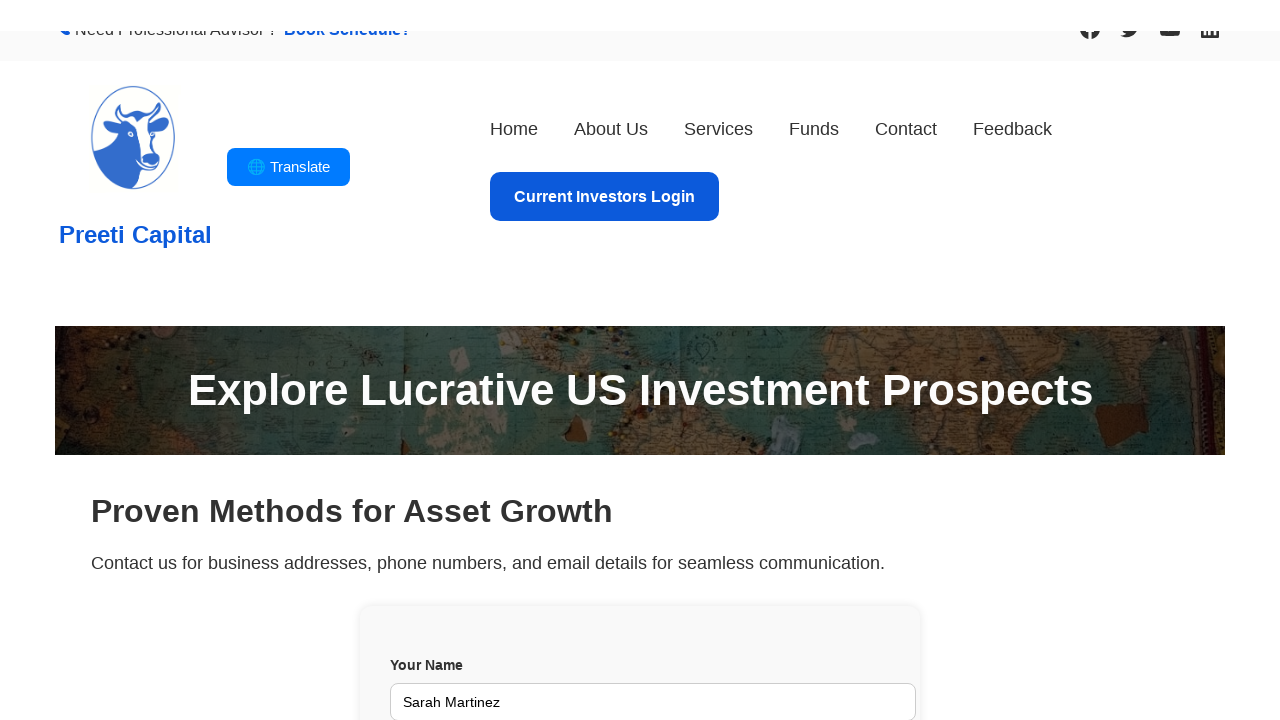

Filled phone field with '5559876543' on input[name='your-phone']
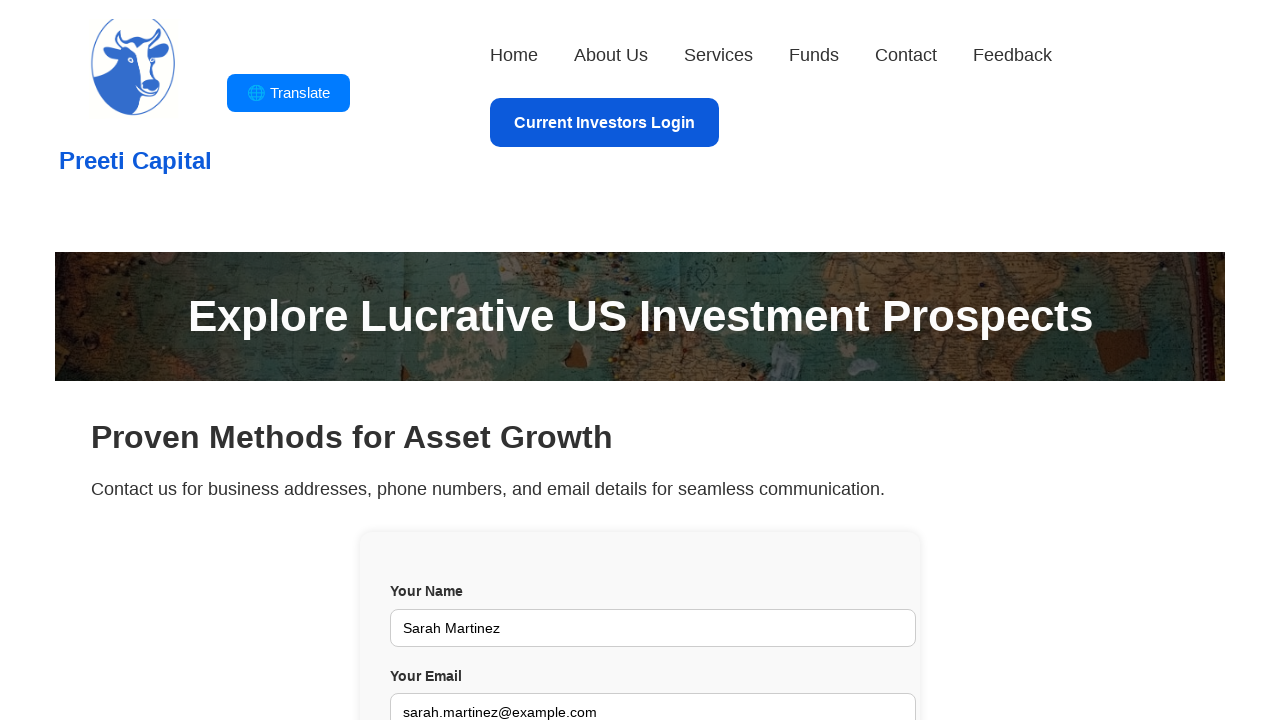

Filled message field with test content on textarea[name='your-message']
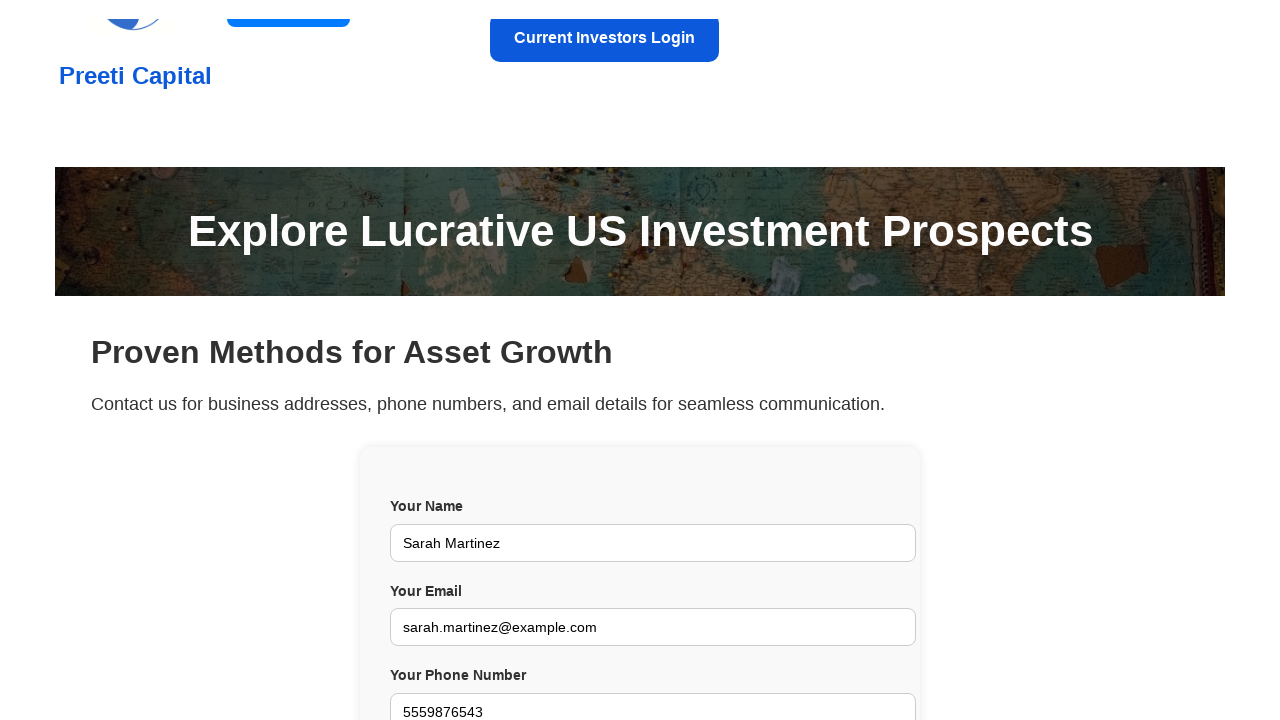

Scrolled submit button into view
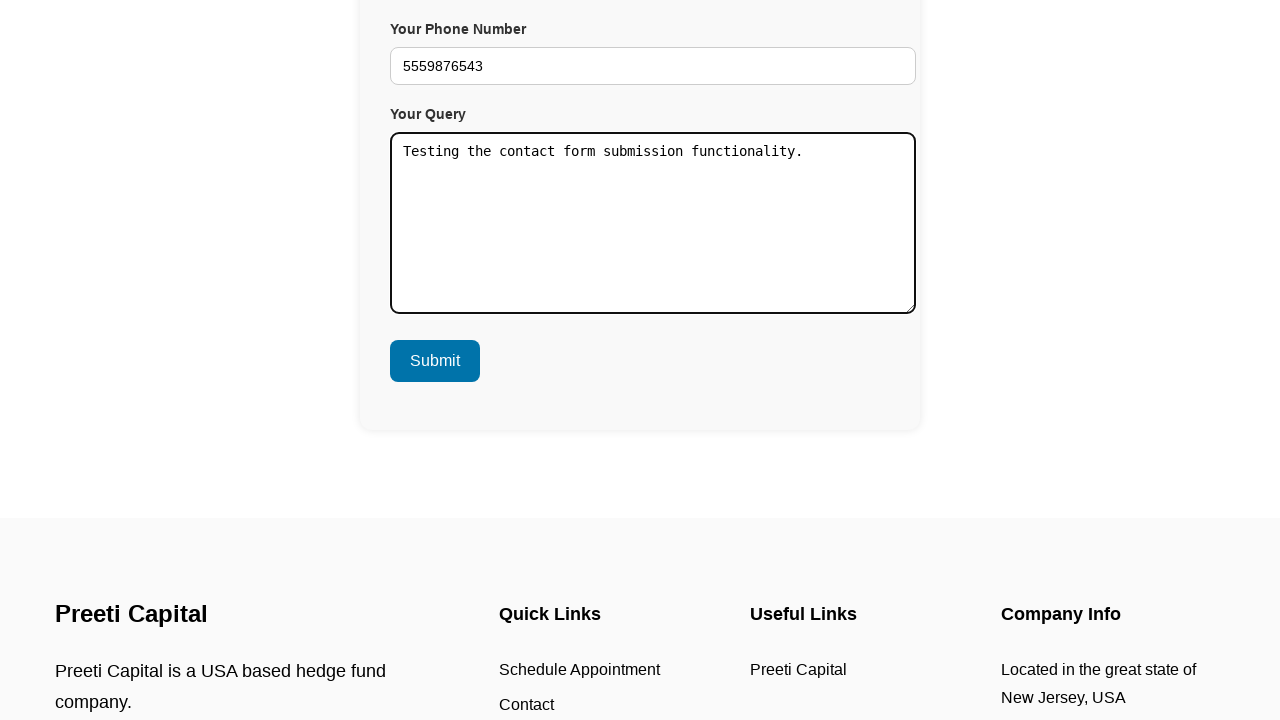

Clicked the submit button at (435, 361) on input[type='submit']
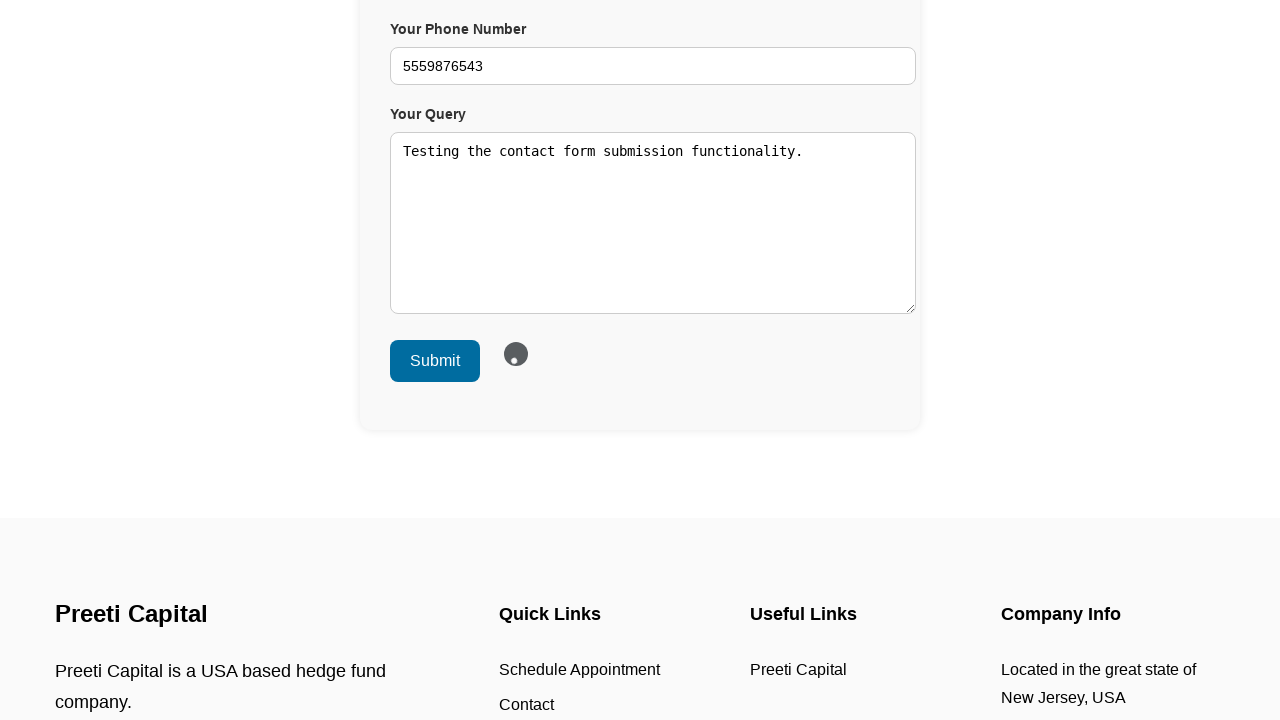

Success message 'Thank you for your message' appeared
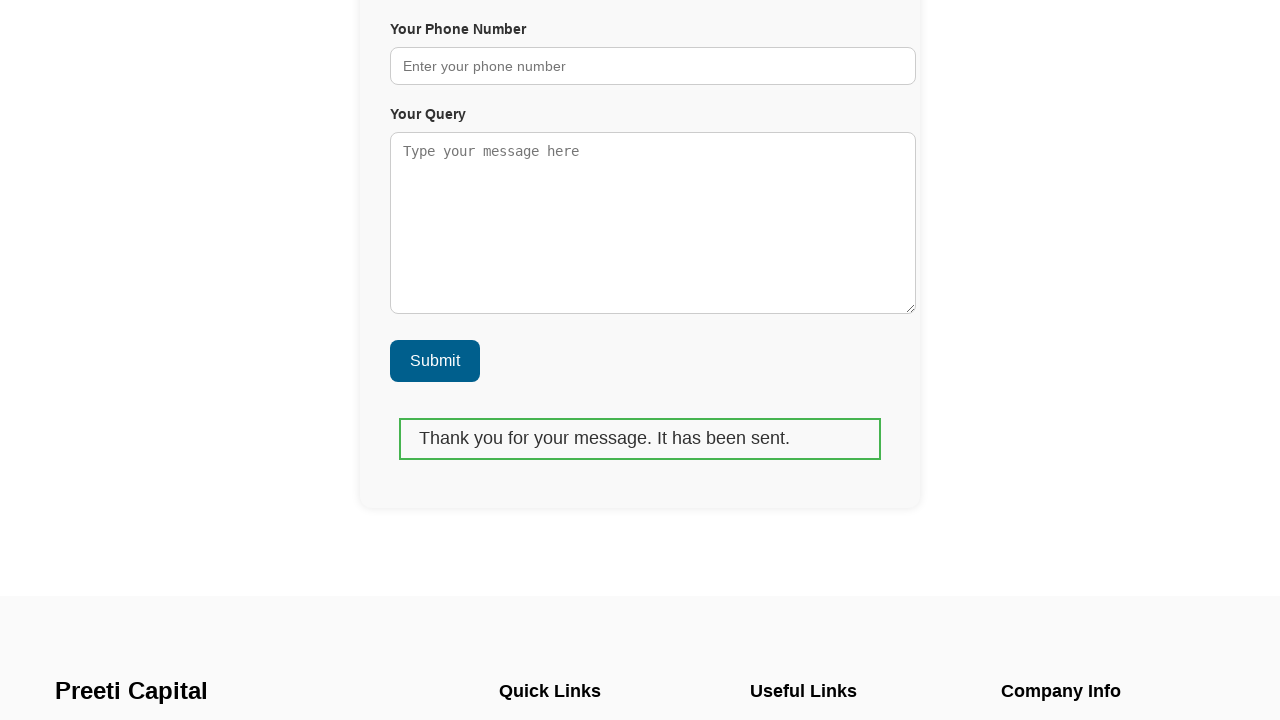

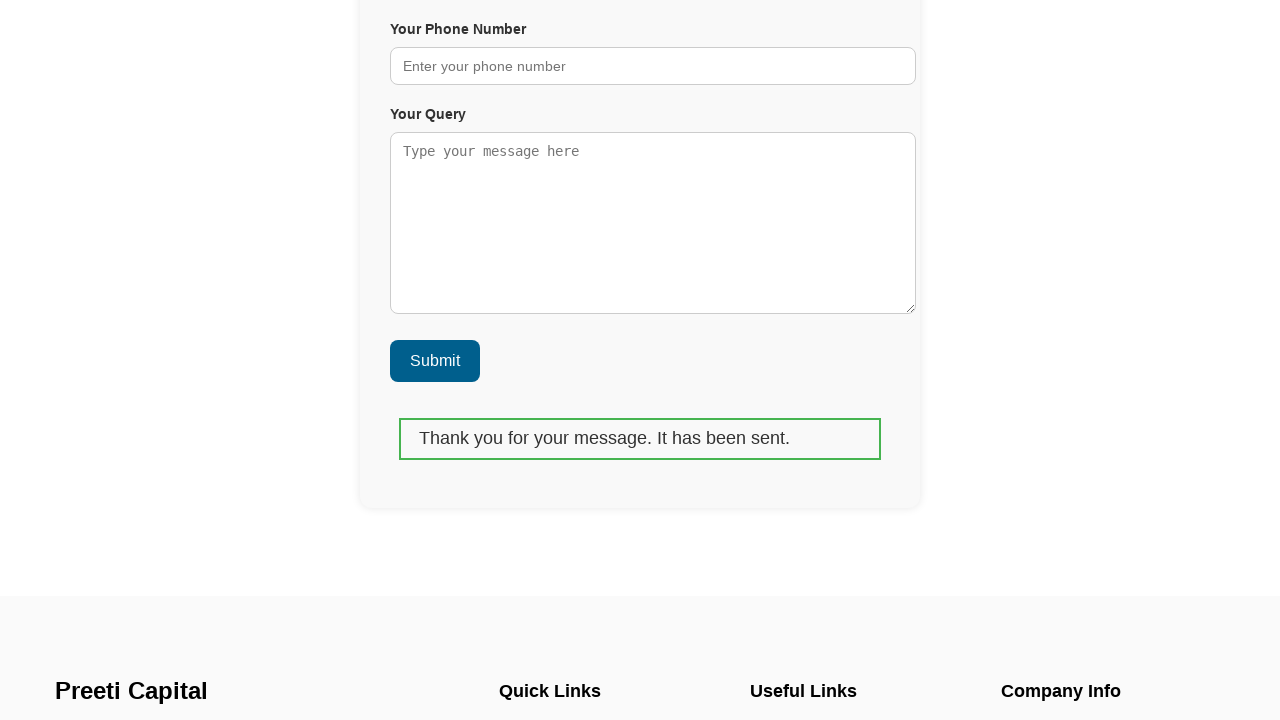